Navigates to a Japanese horse racing website and locates the first pickup race link element

Starting URL: https://www.netkeiba.com/

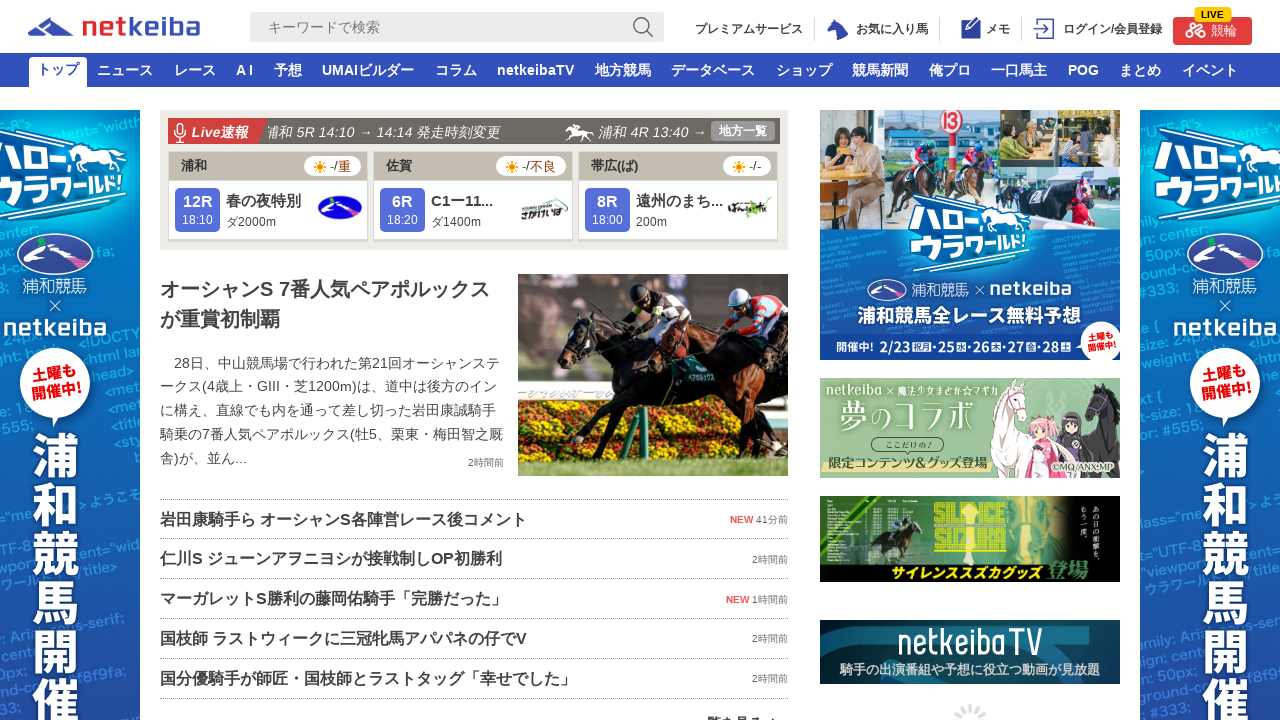

Waited for first pickup race link to load in the race section
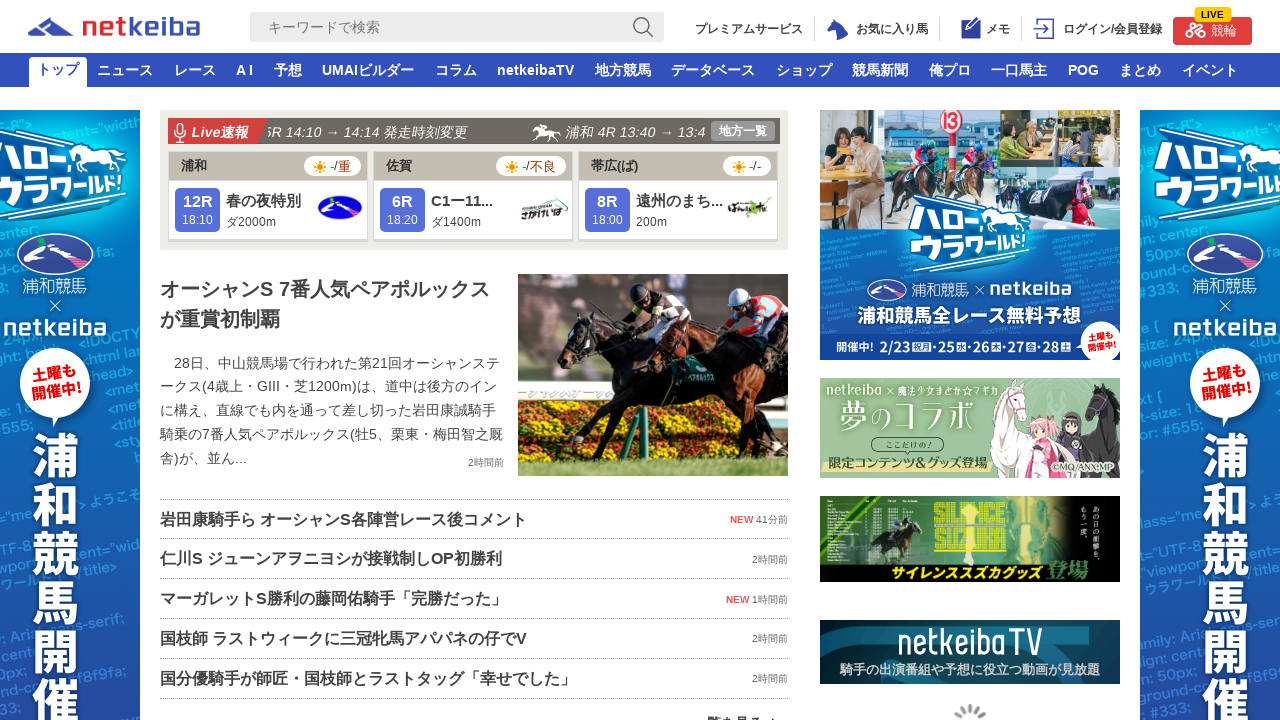

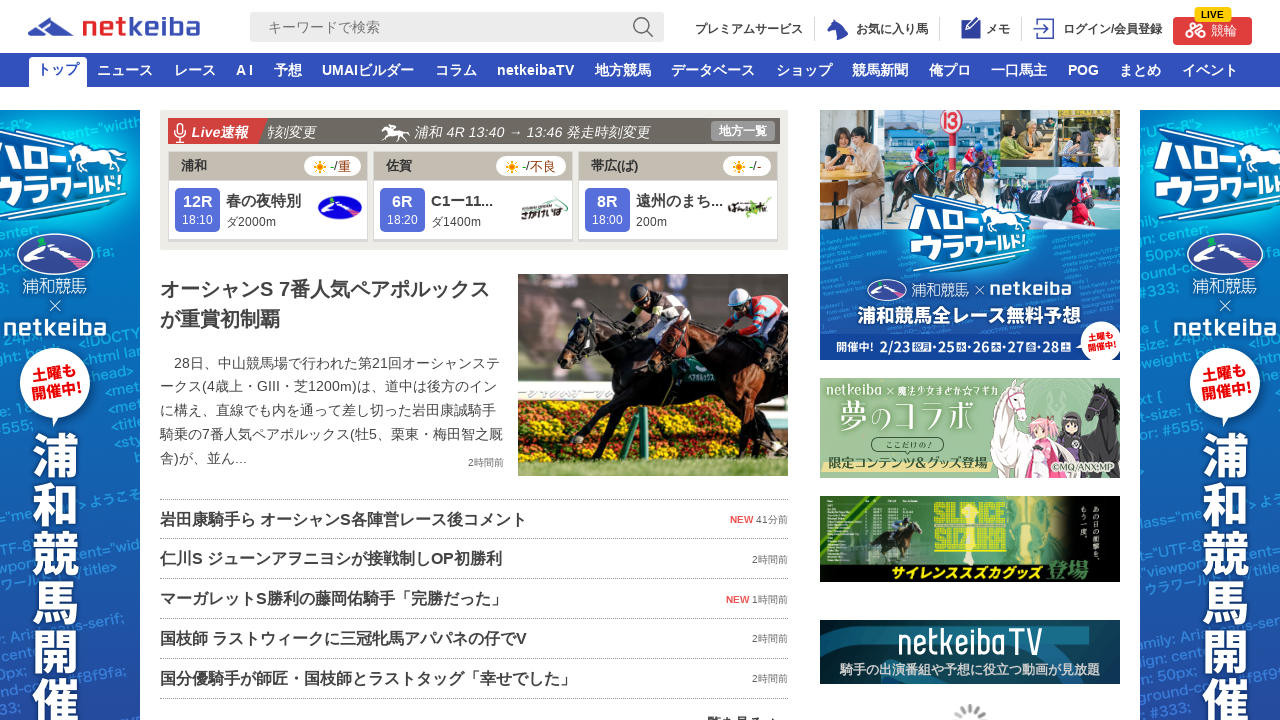